Tests browser alert handling by clicking a button that triggers an alert dialog and then accepting the alert

Starting URL: https://formy-project.herokuapp.com/switch-window

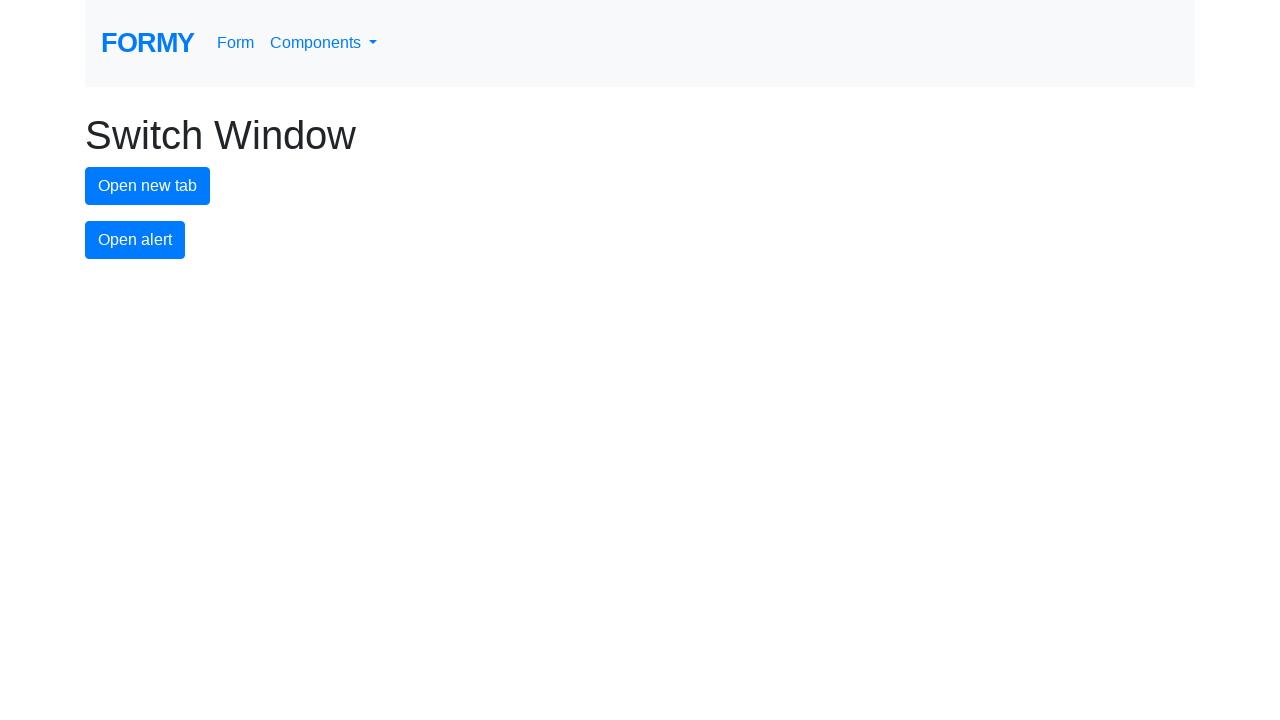

Set up dialog handler to automatically accept alerts
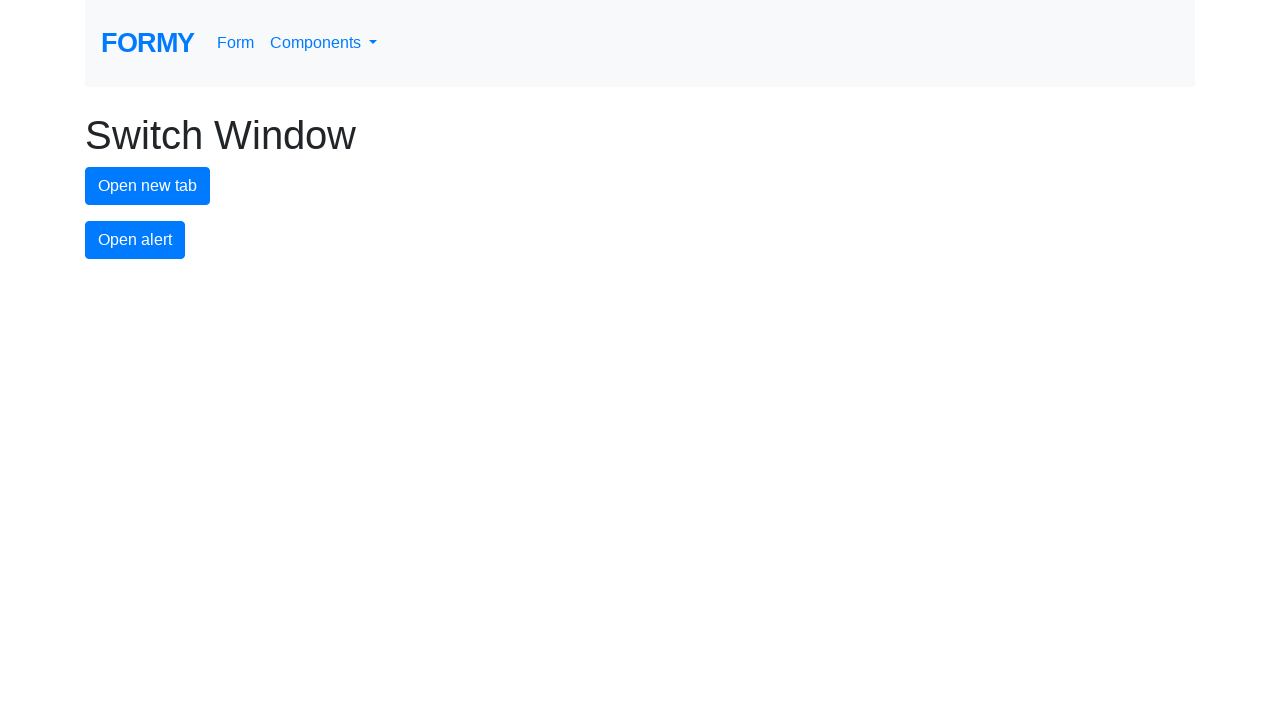

Clicked alert button to trigger alert dialog at (135, 240) on #alert-button
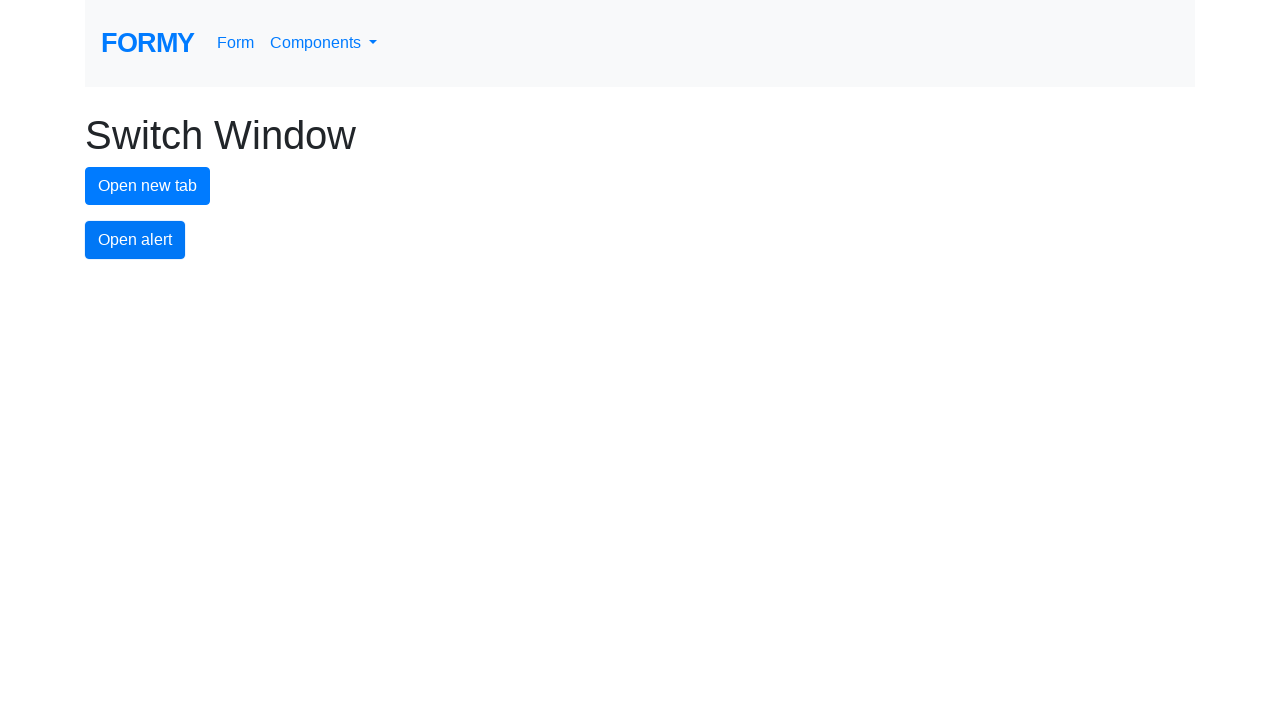

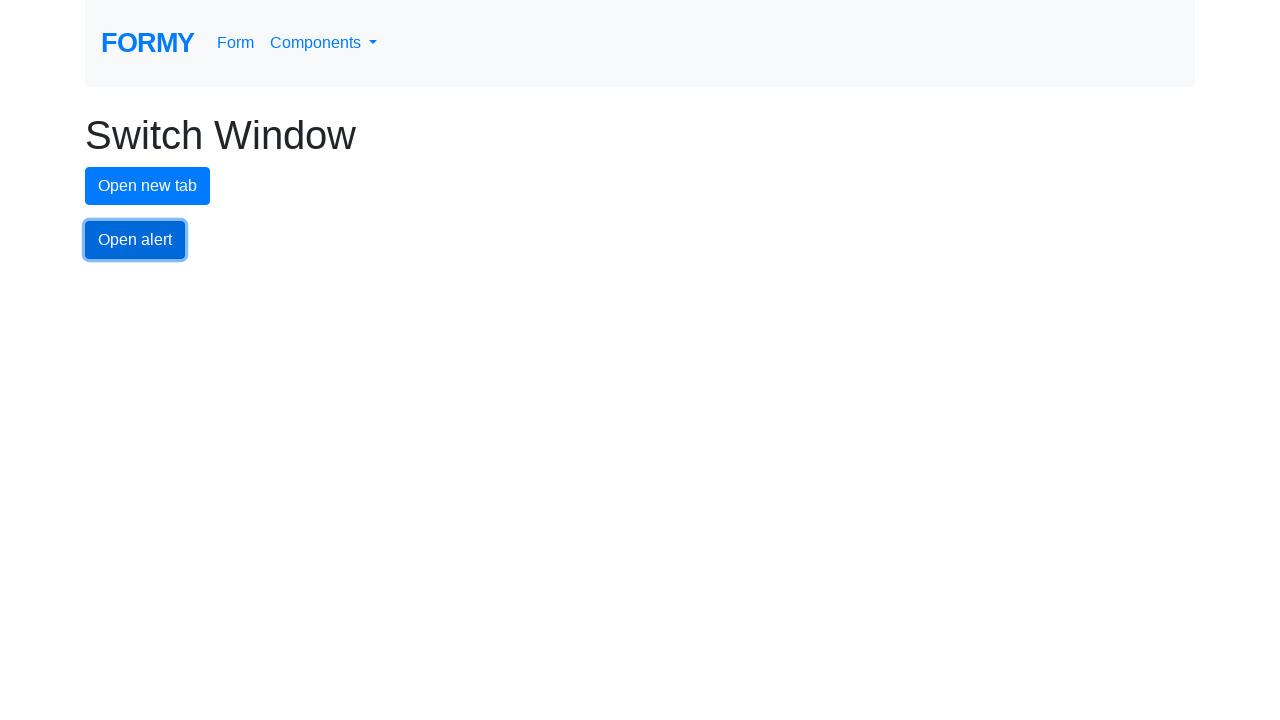